Verifies that the page contains at least one header element

Starting URL: https://finndude.github.io/DBI-Coursework/People-Search/people-search.html

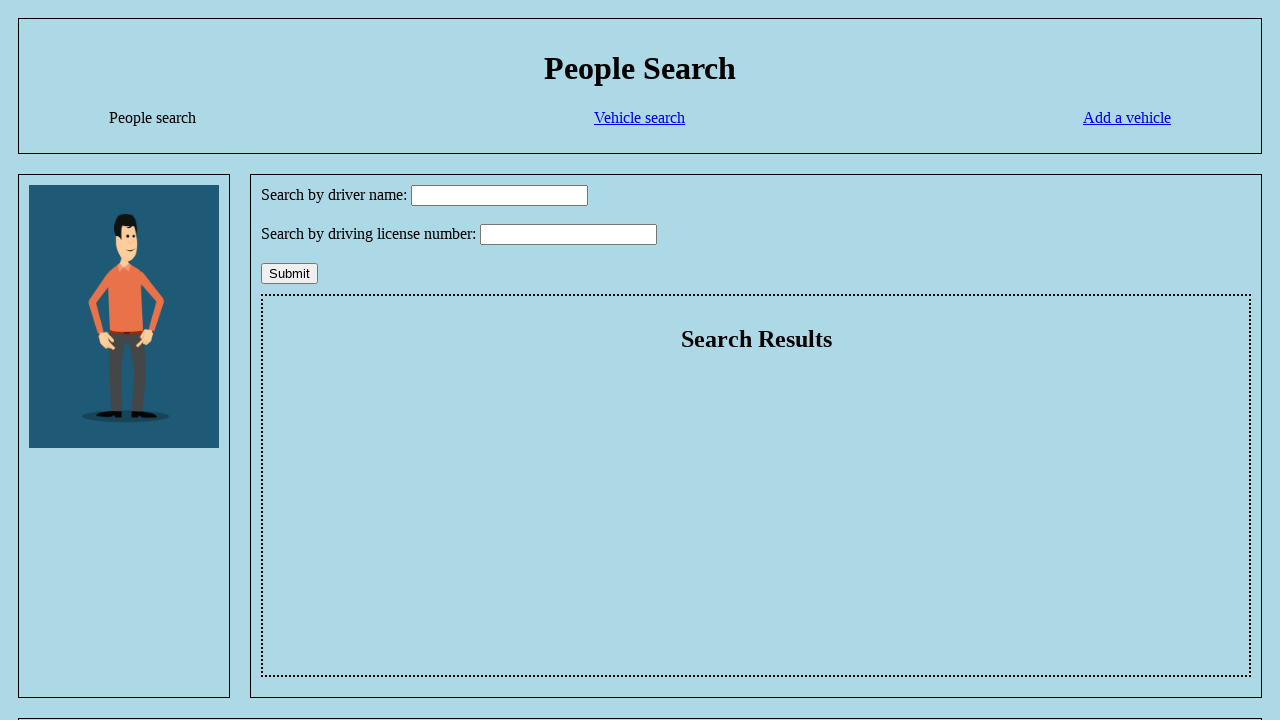

Navigated to People Search page
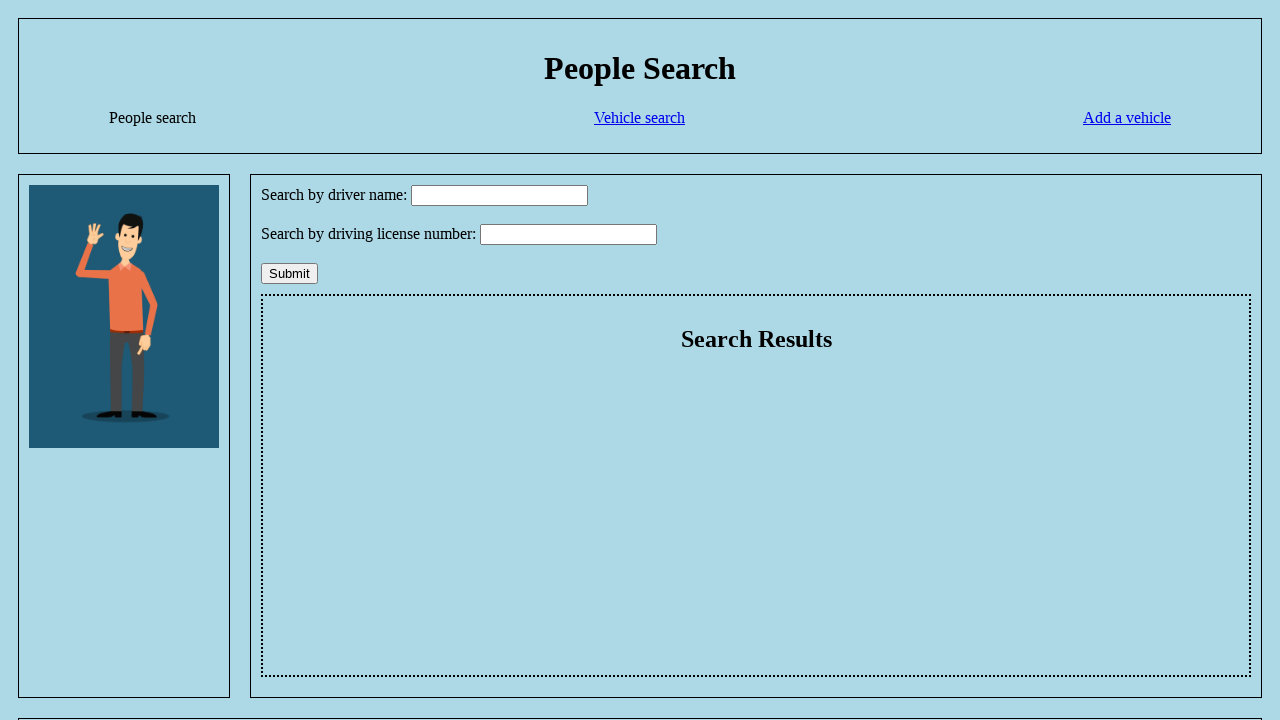

Located all header elements on the page
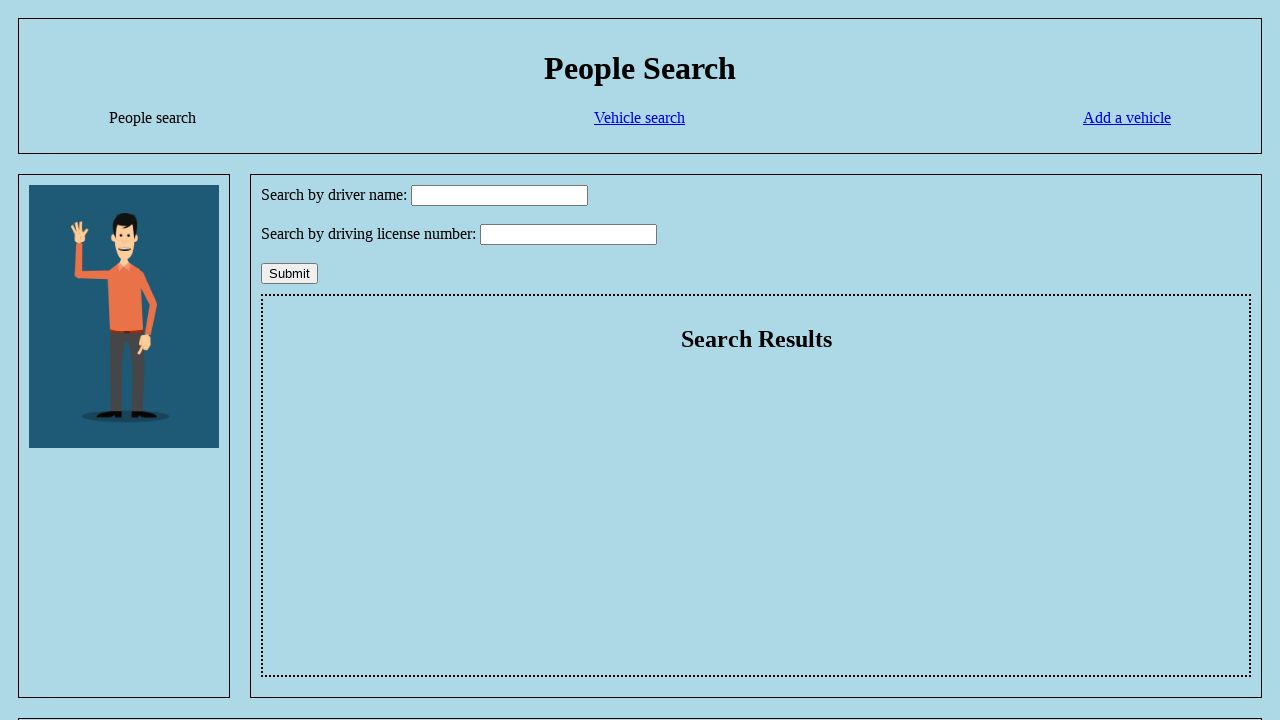

Verified that at least one header element exists
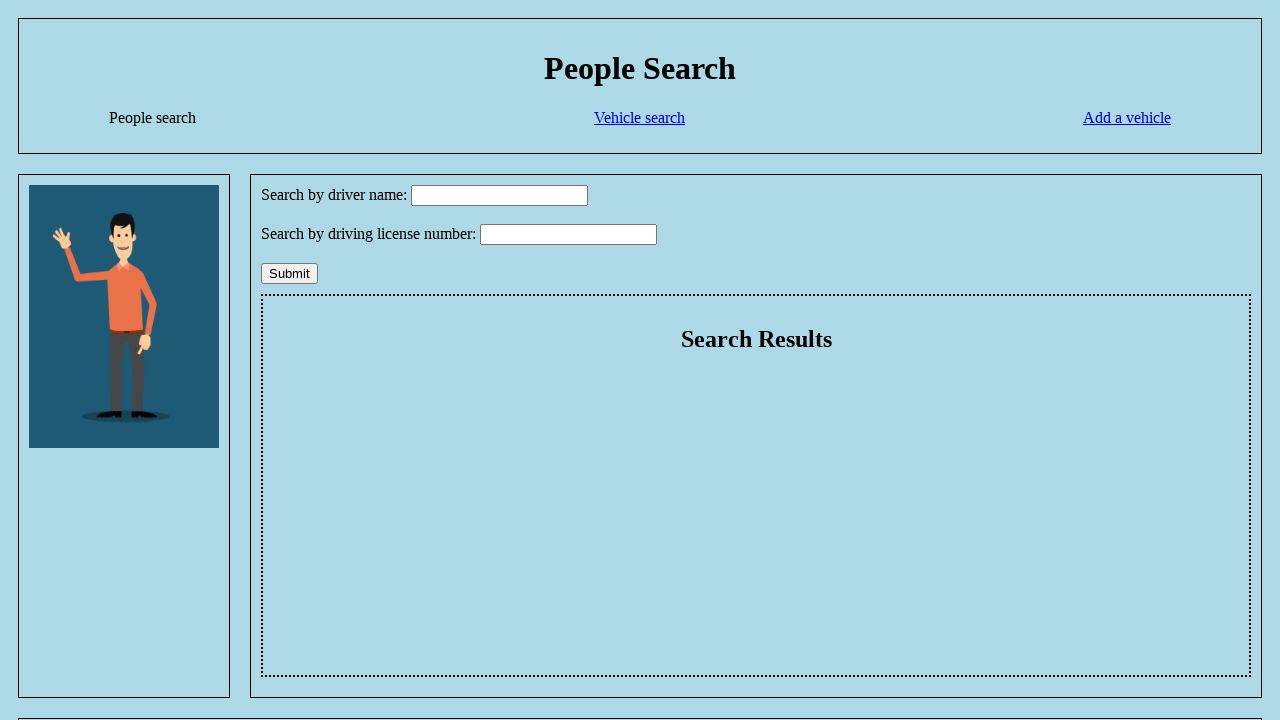

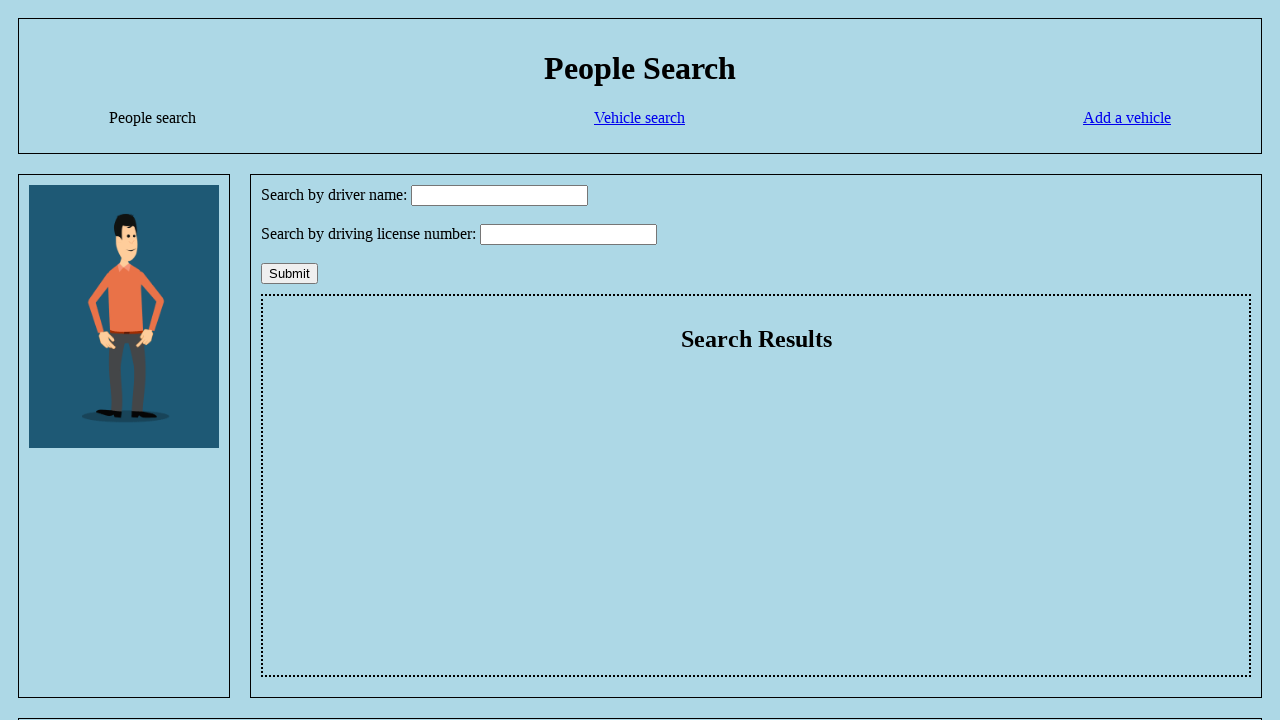